Tests radio button functionality by selecting the Yes radio option

Starting URL: https://demoqa.com/radio-button

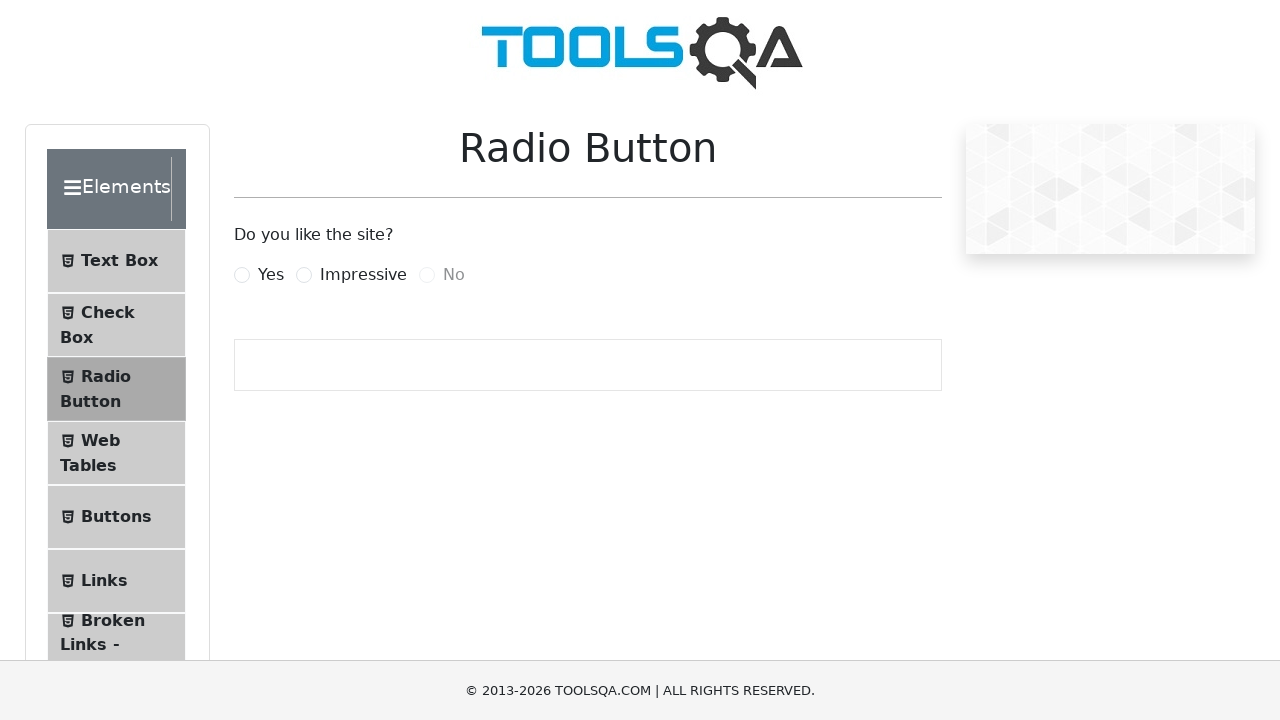

Clicked the Yes radio button option at (271, 275) on label[for='yesRadio']
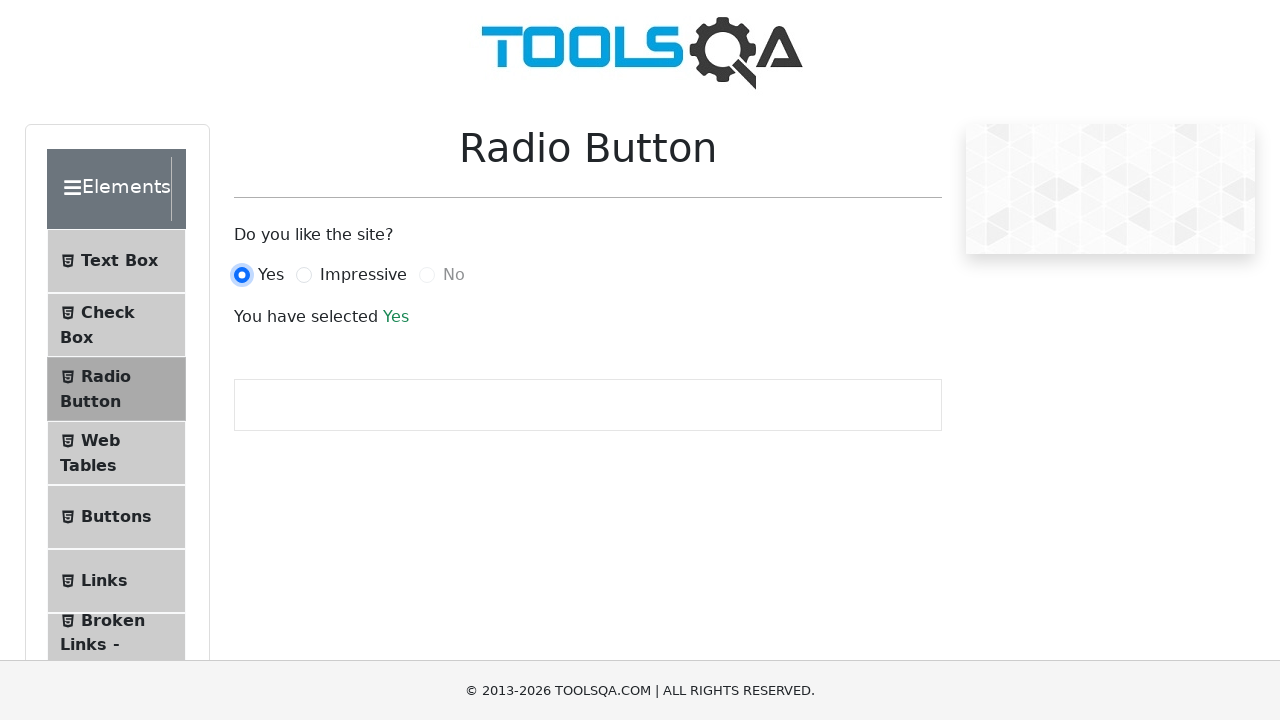

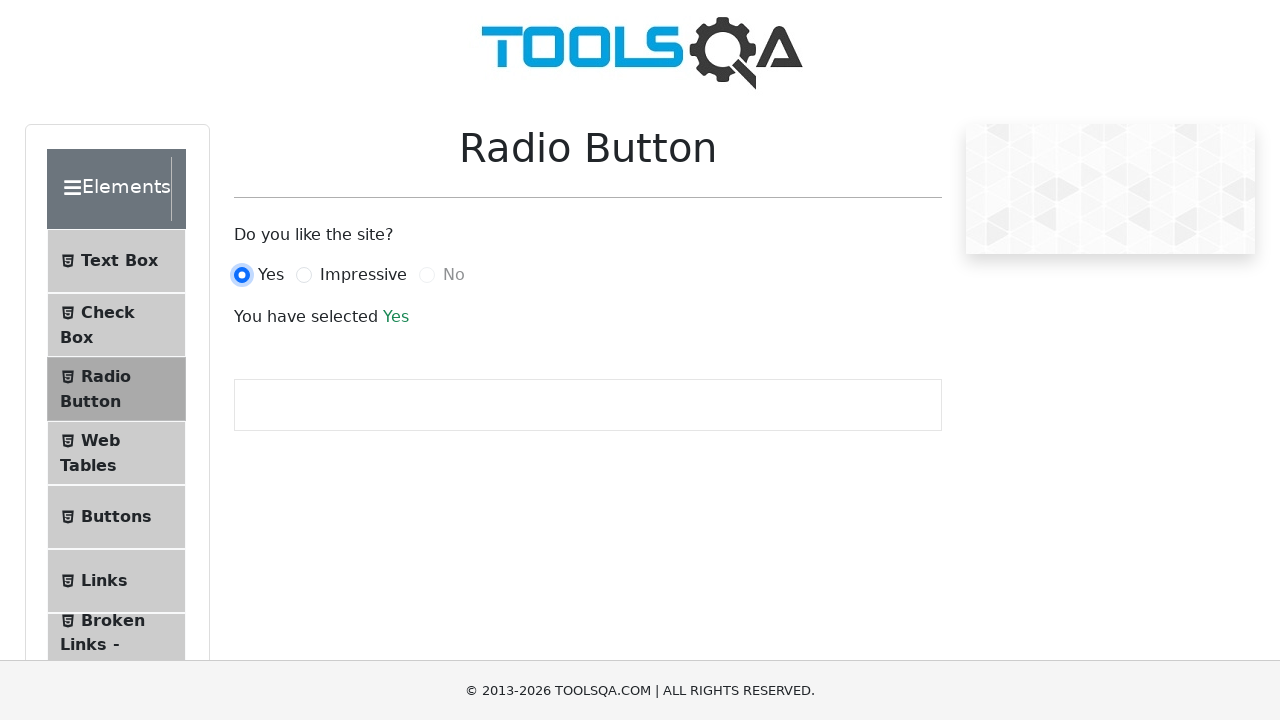